Tests that the mypod.io.vn website is accessible by navigating to the homepage and waiting for it to load successfully.

Starting URL: https://mypod.io.vn/

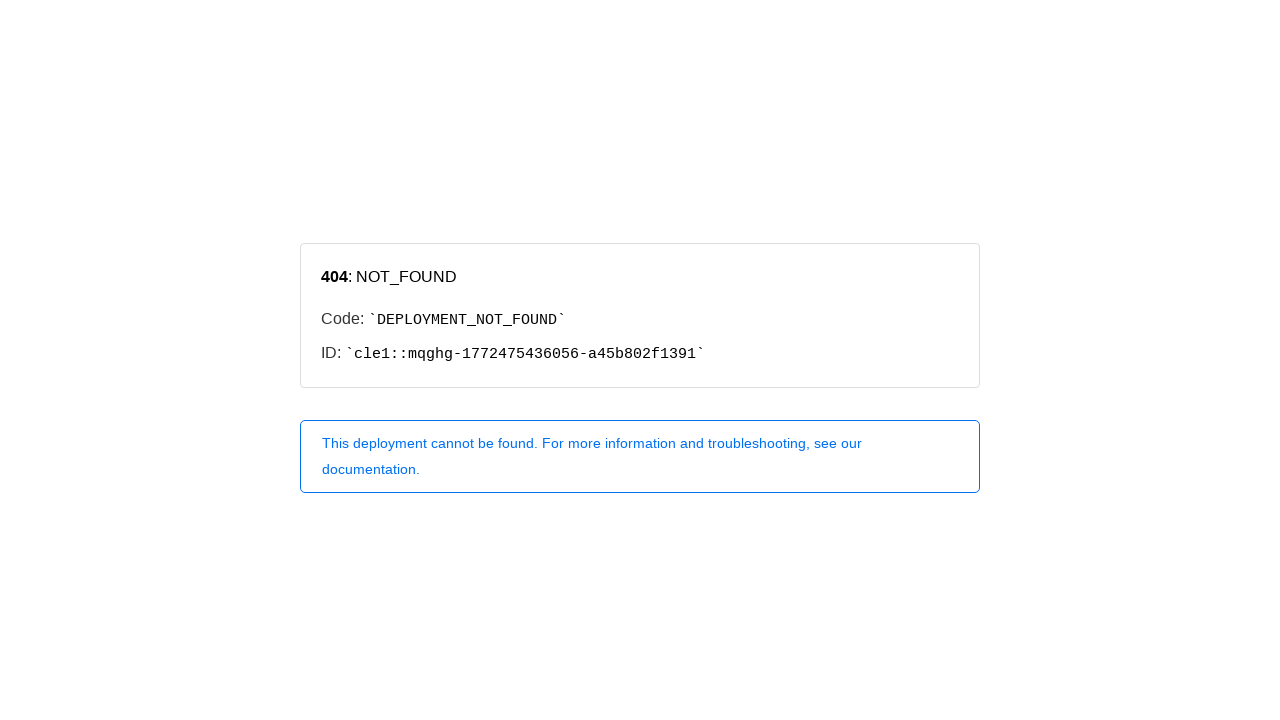

Navigated to https://mypod.io.vn/
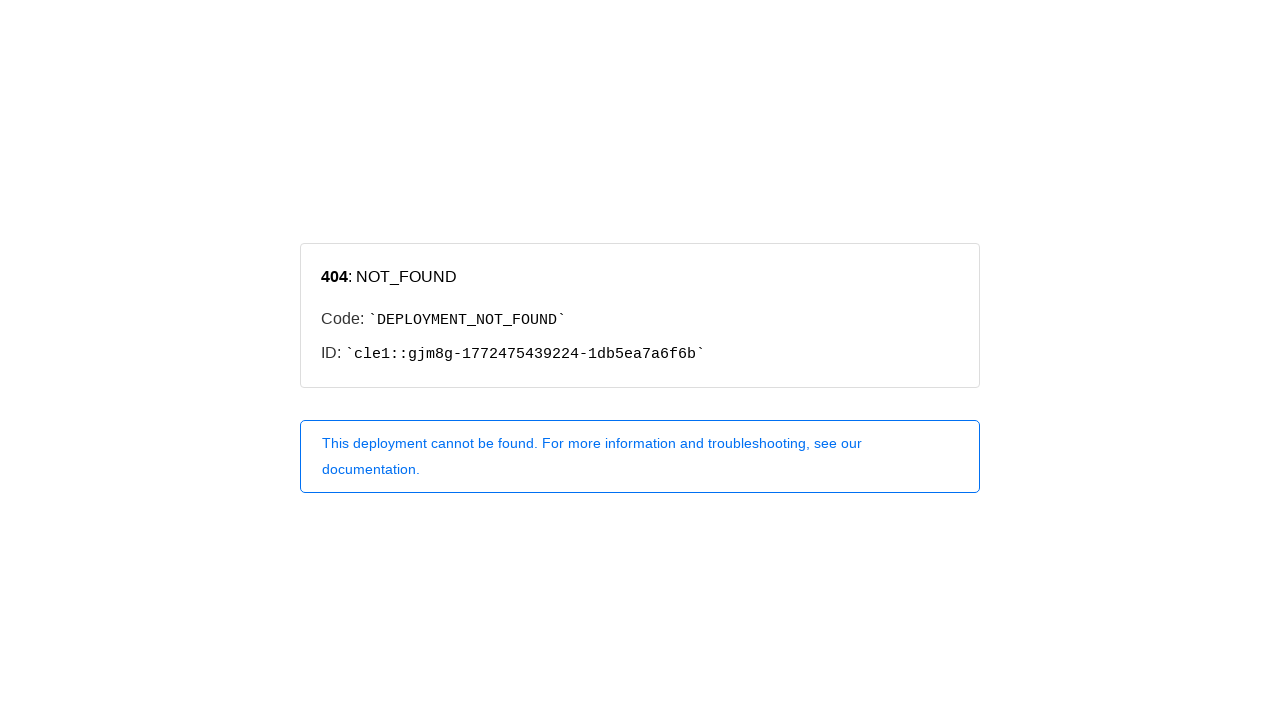

Page loaded successfully and DOM content is ready
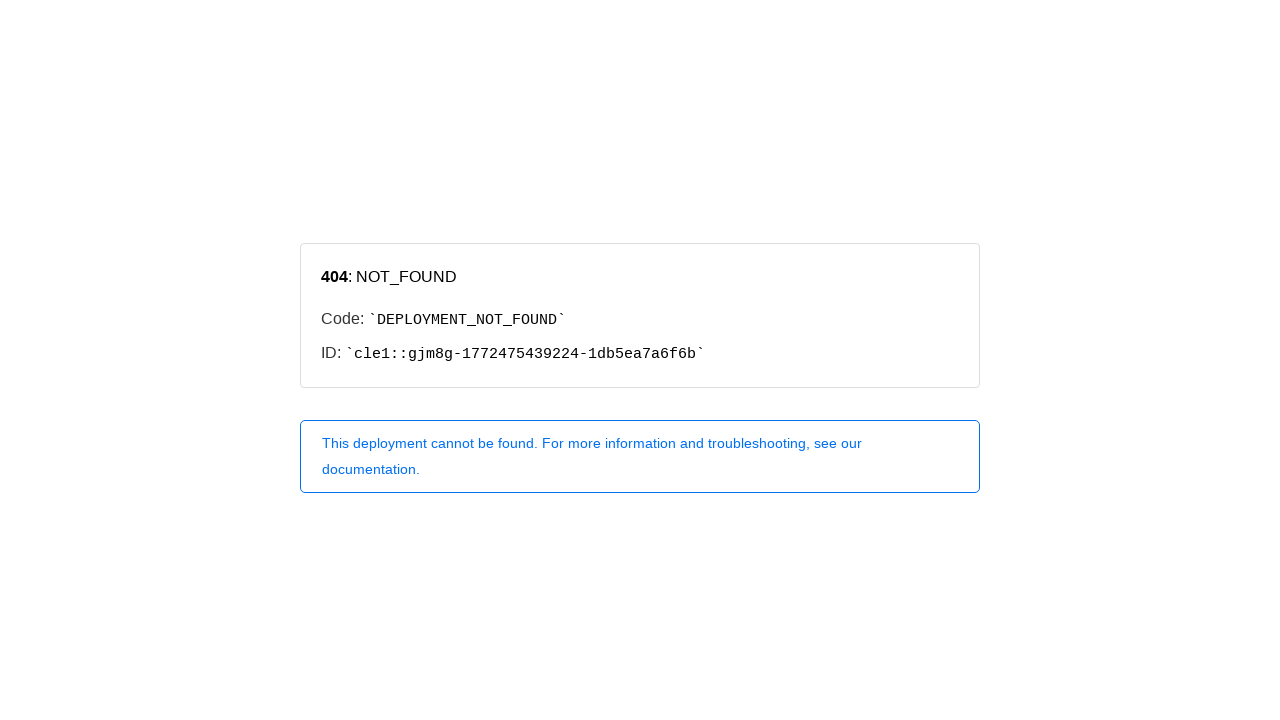

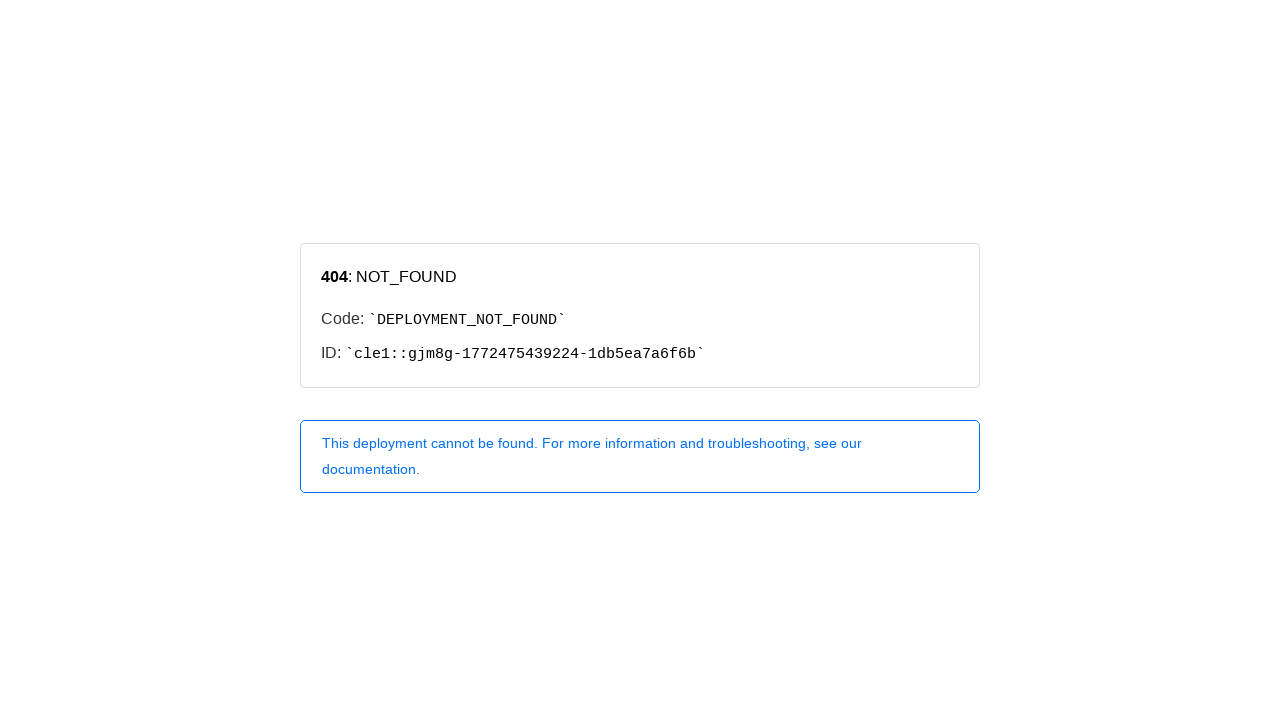